Navigates to CRM Pro website and waits for the navigation bar links to become visible, verifying that multiple navigation elements are present on the page.

Starting URL: https://classic.crmpro.com

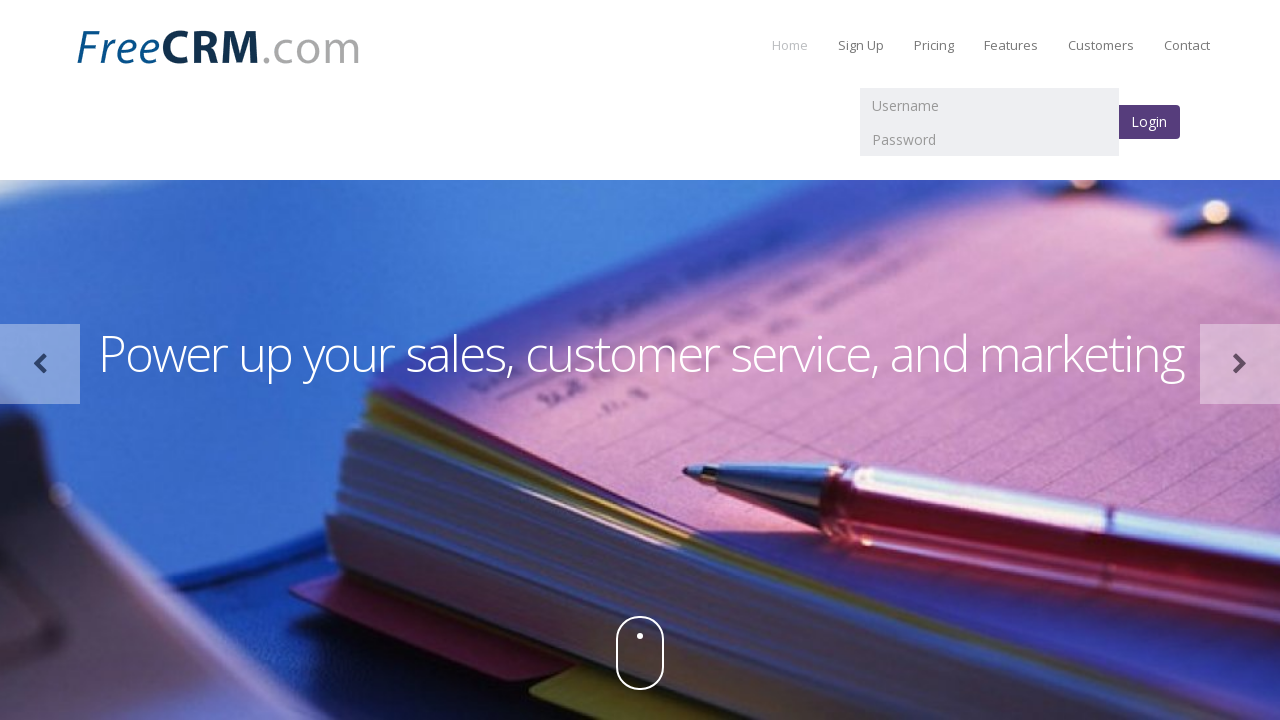

Navigated to CRM Pro website at https://classic.crmpro.com
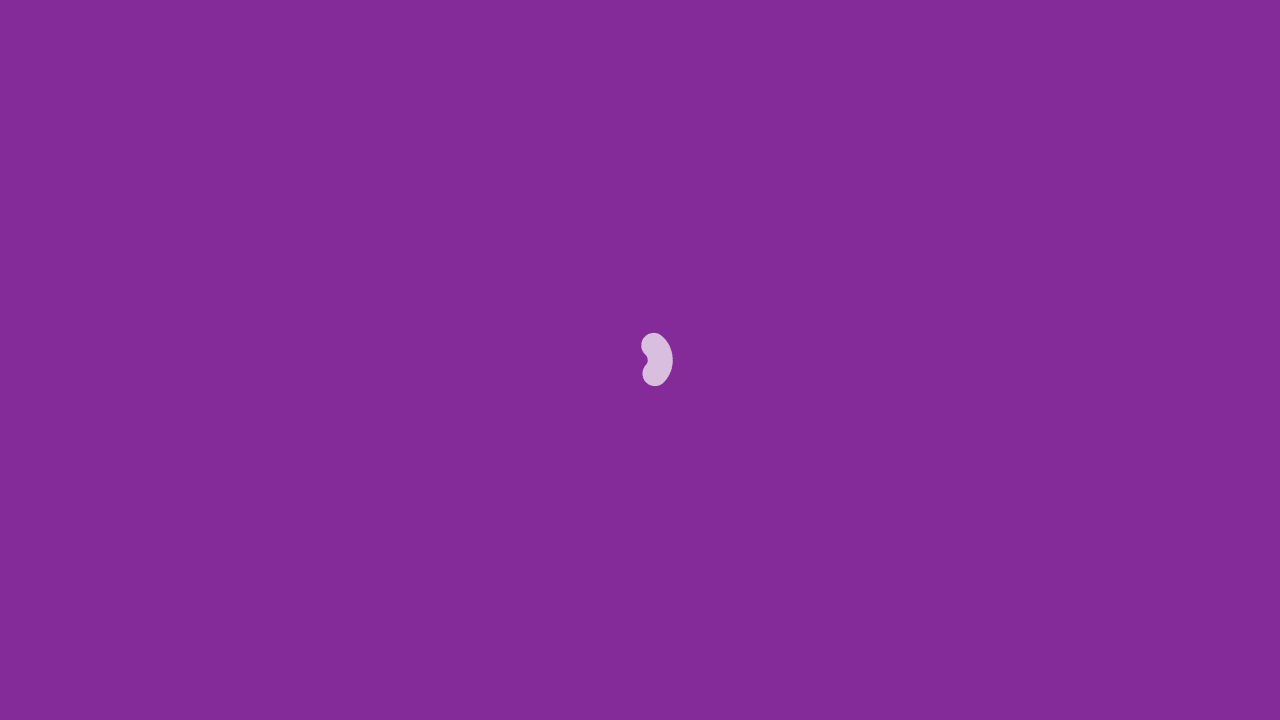

Navigation bar links became visible
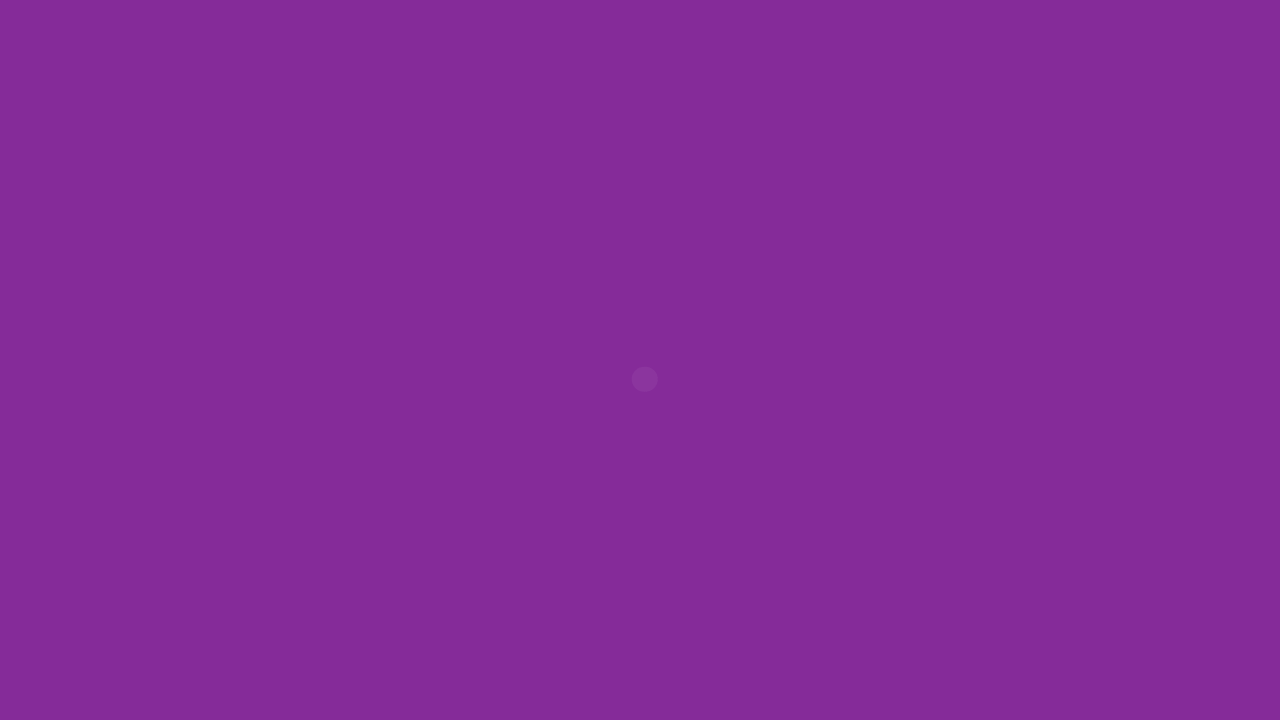

Located all navigation bar links
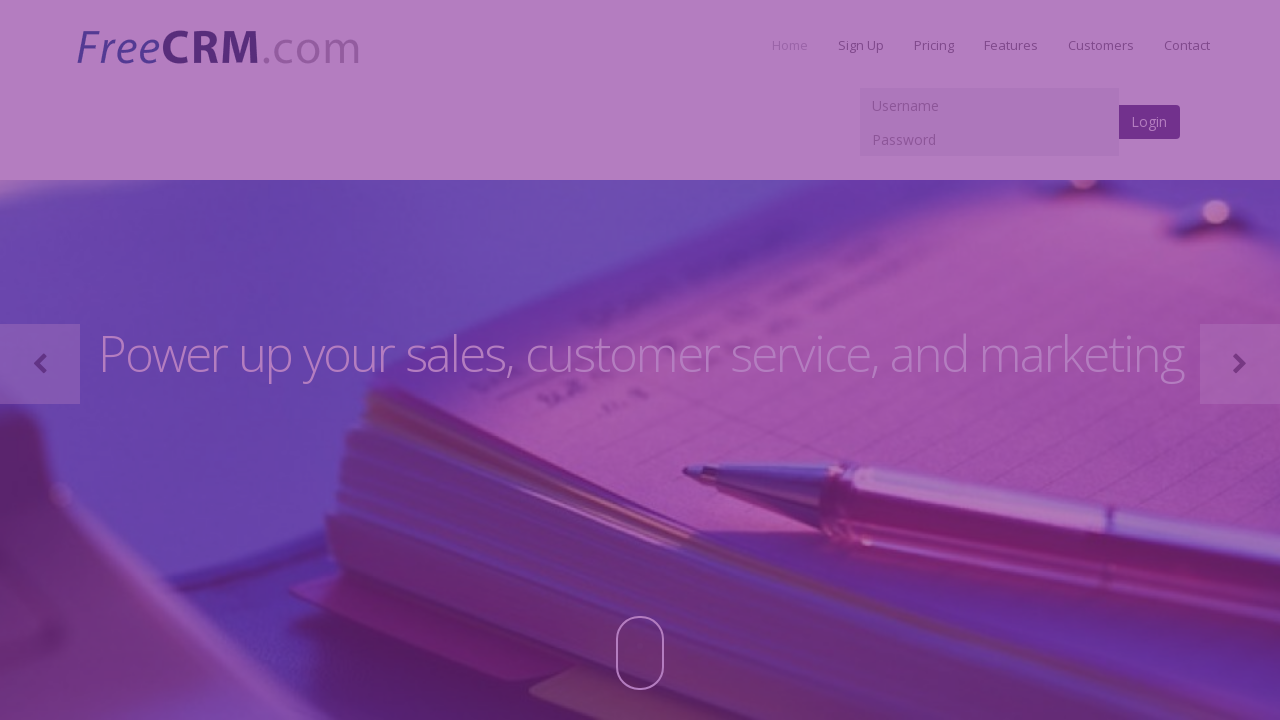

Verified multiple navigation elements are present - found 6 links
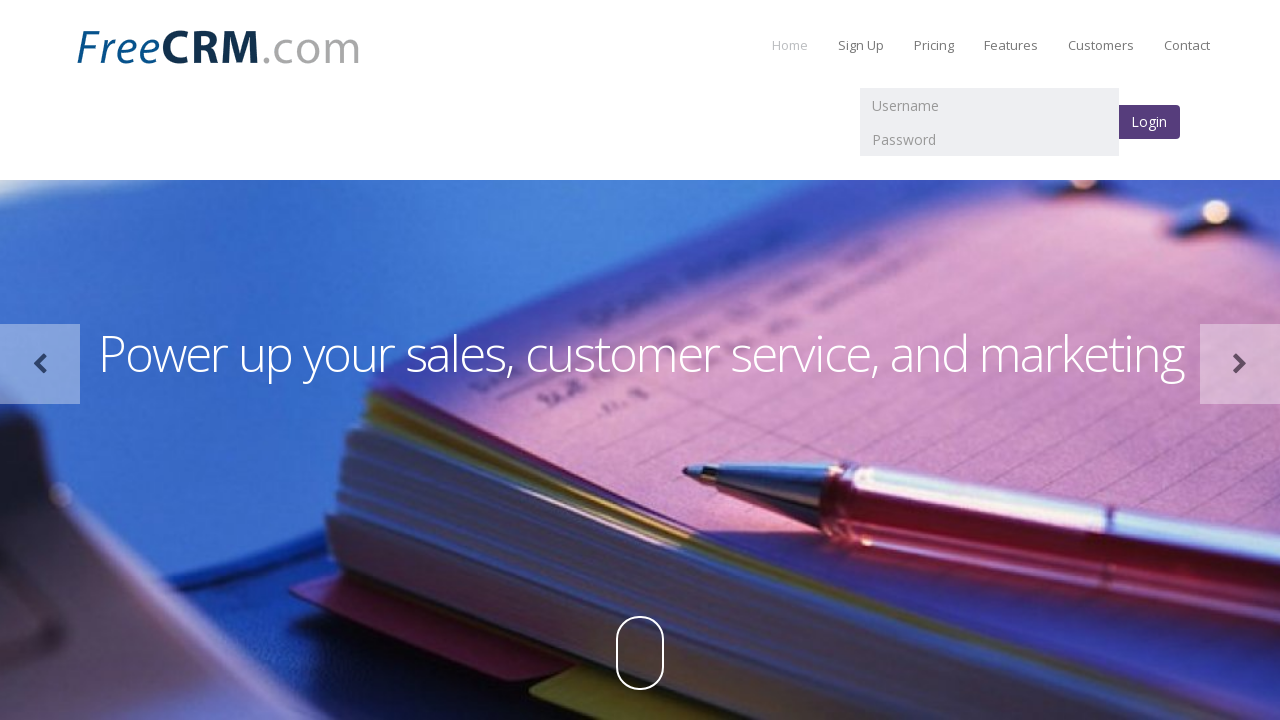

Printed navigation links count: 6
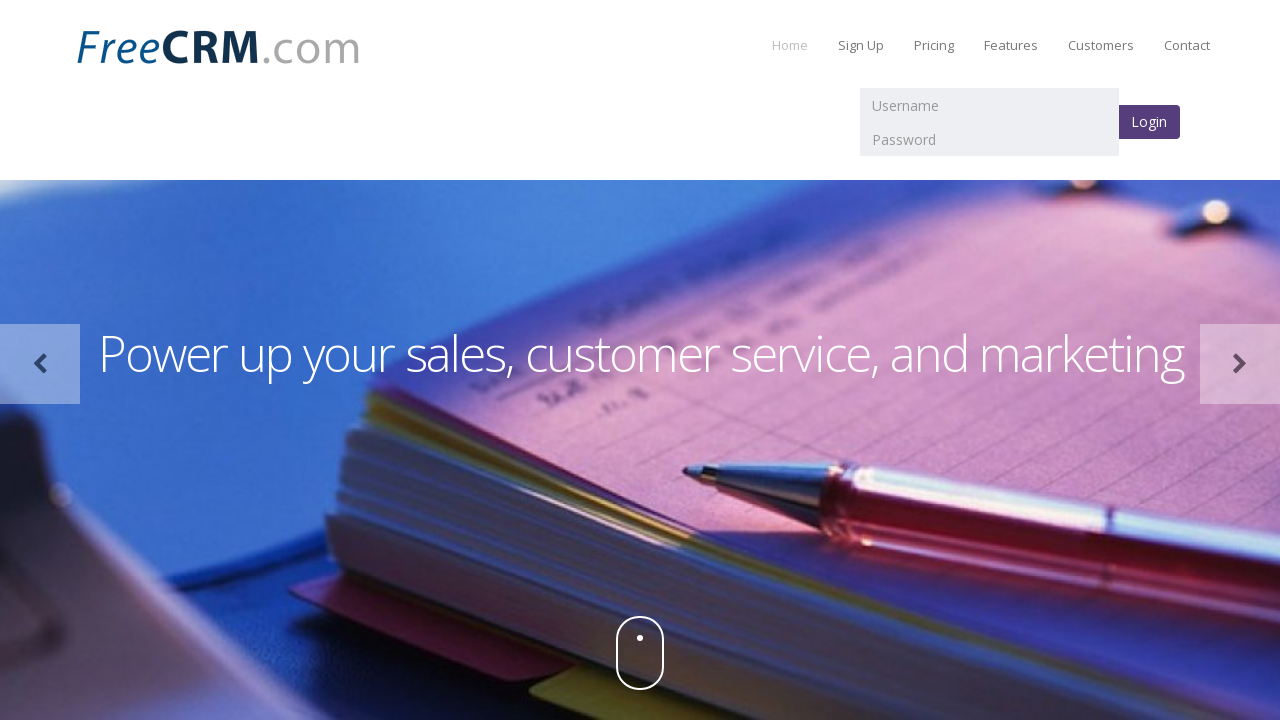

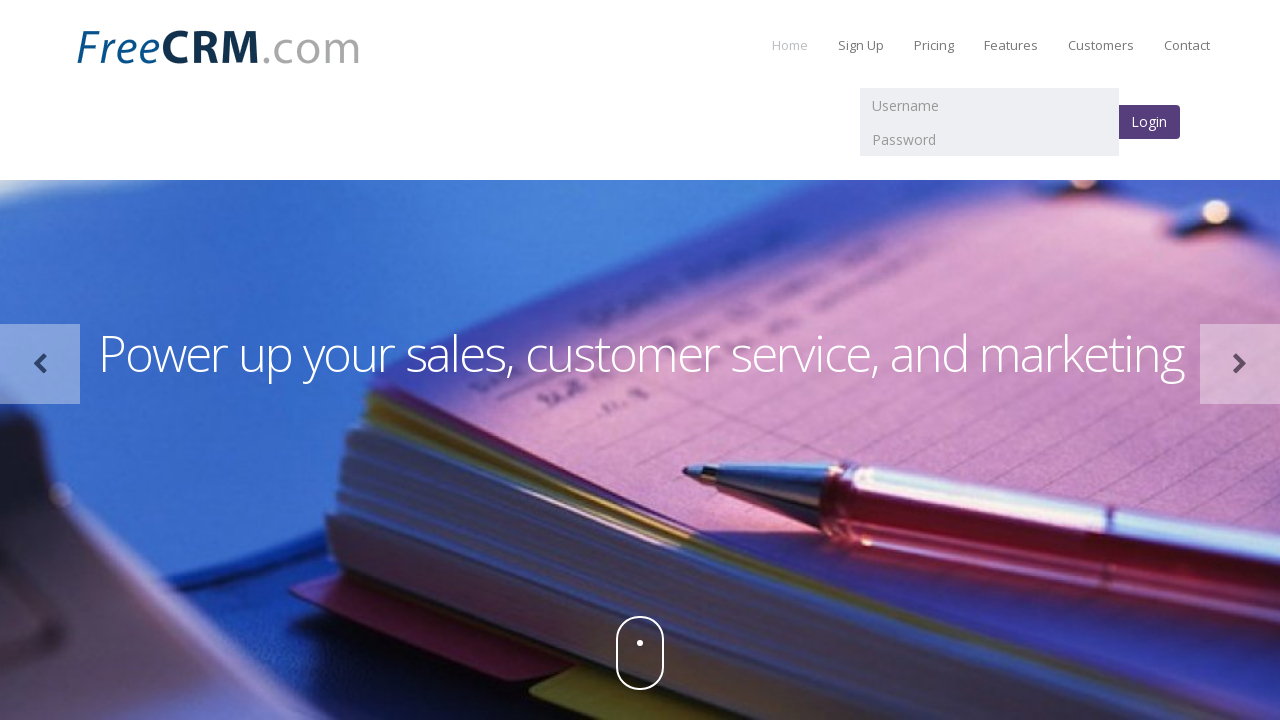